Tests window handling by navigating to a page, verifying text and title, clicking a link that opens a new window, switching to the new window, and verifying the new window's title.

Starting URL: https://the-internet.herokuapp.com/windows

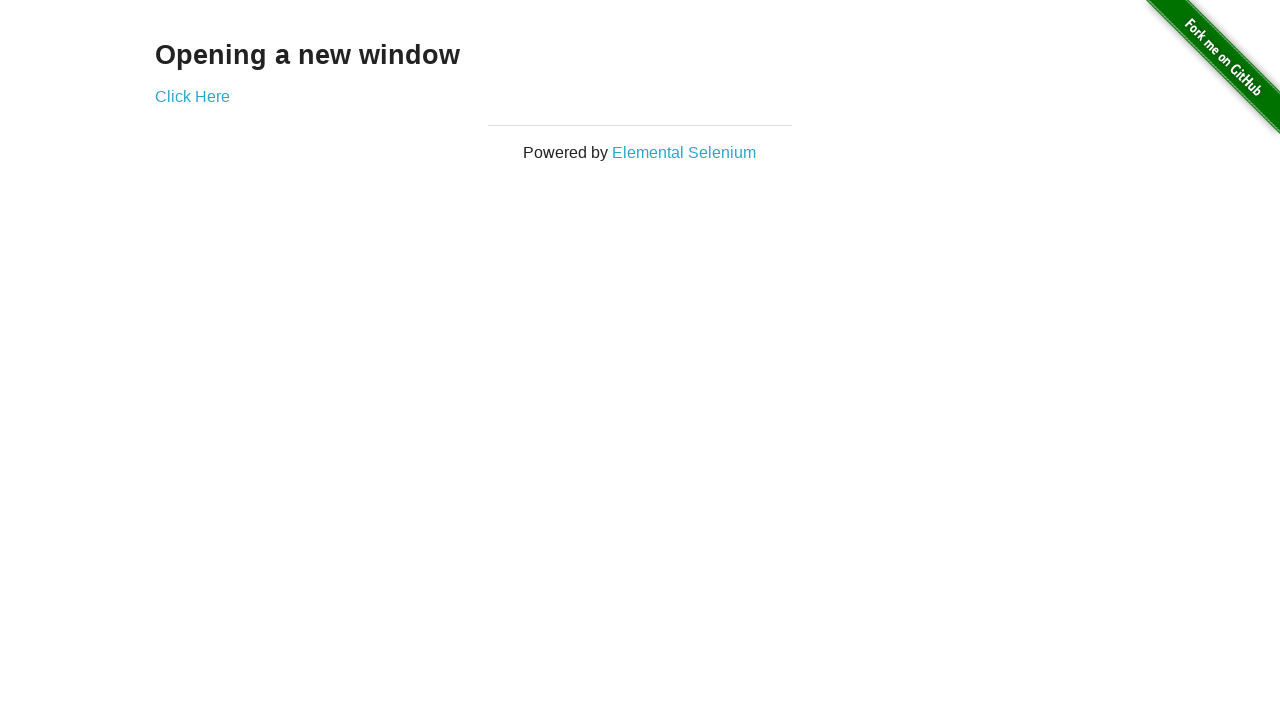

Located text element 'Opening a new window'
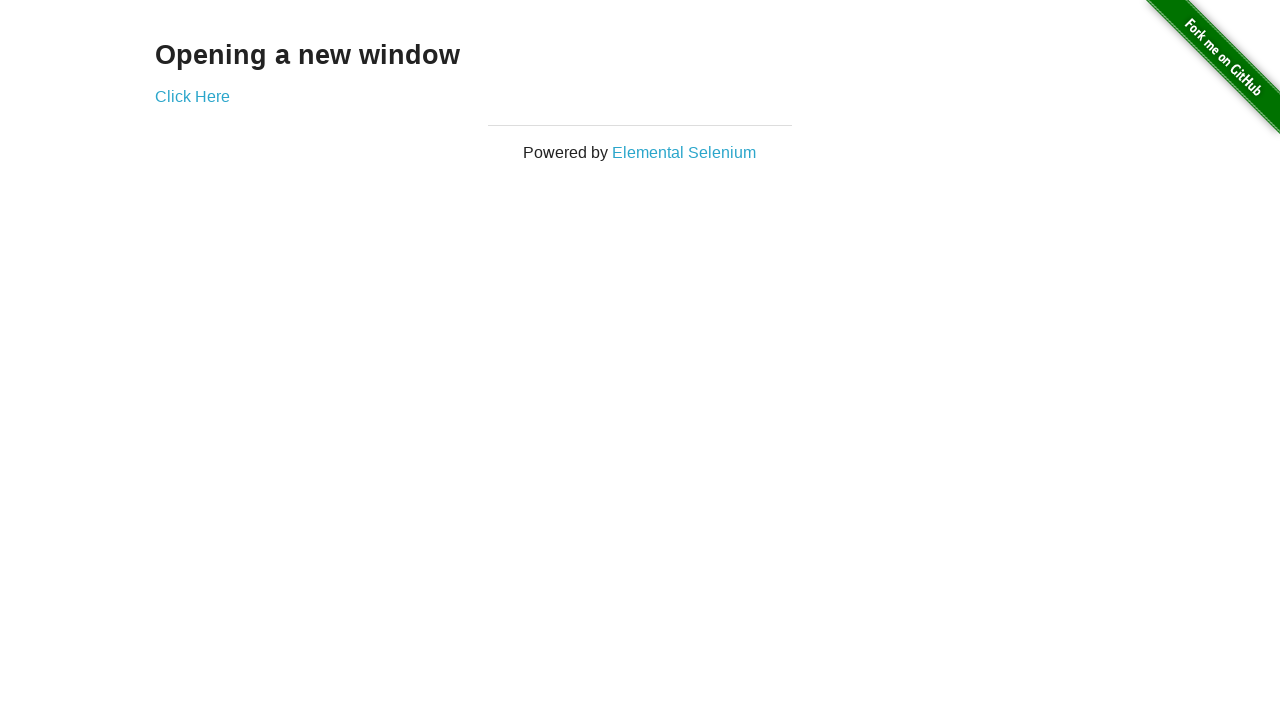

Verified text 'Opening a new window' is displayed
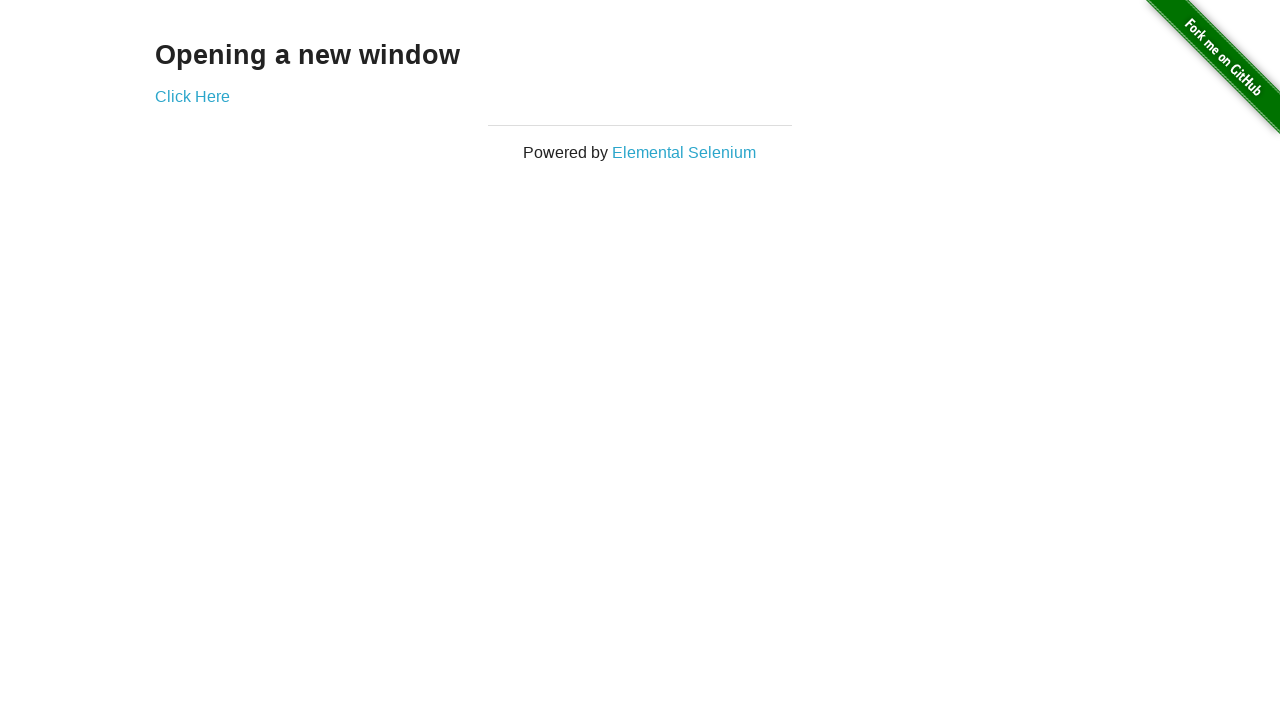

Verified page title is 'The Internet'
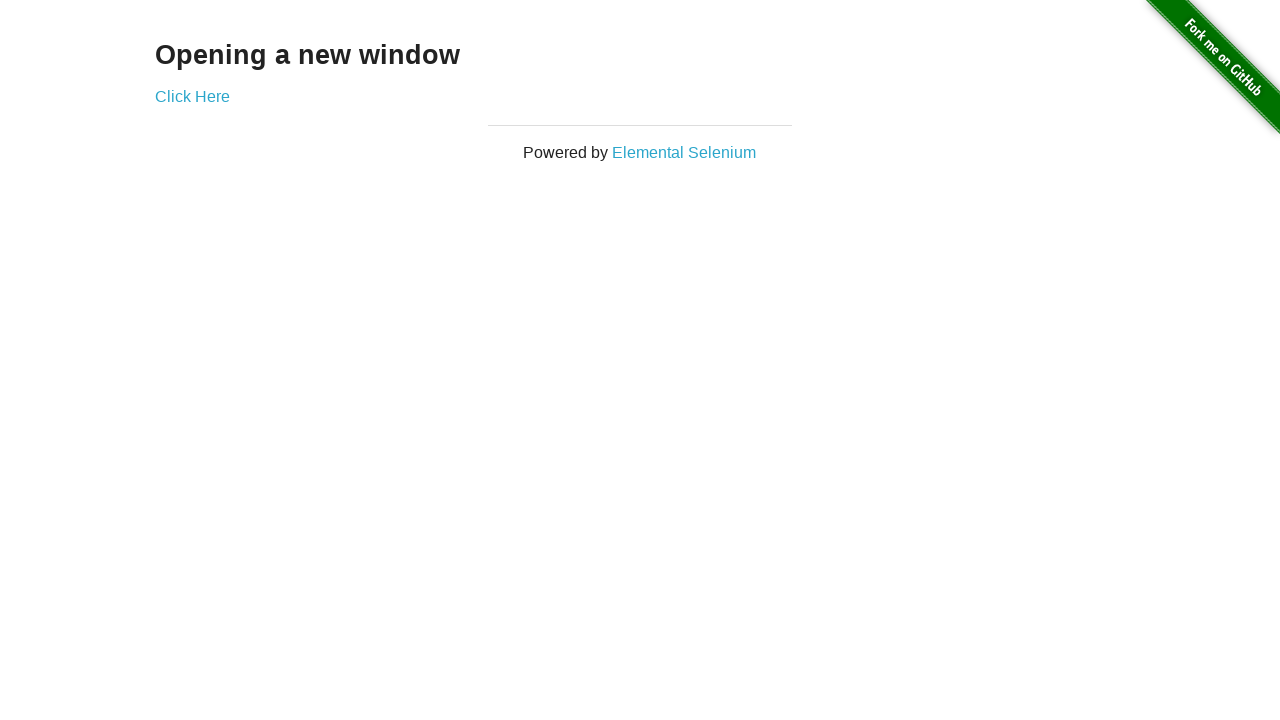

Clicked 'Click Here' link to open new window at (192, 96) on text=Click Here
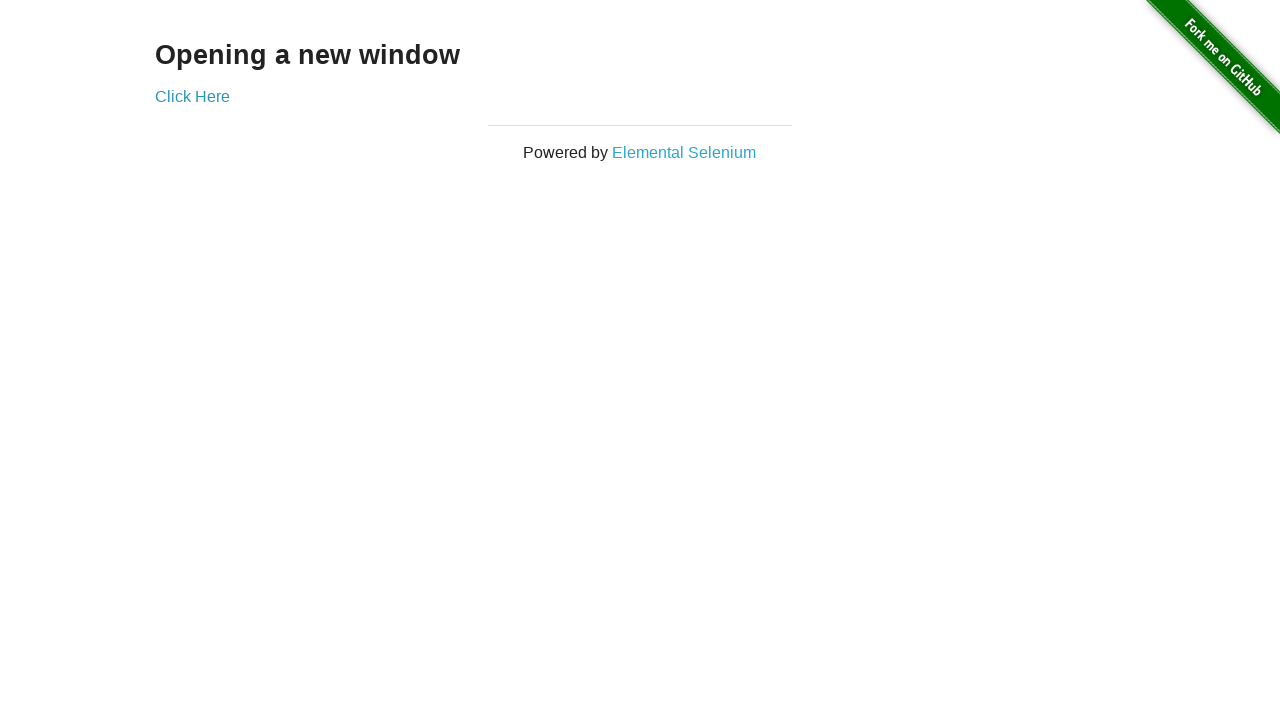

Captured new window/page reference
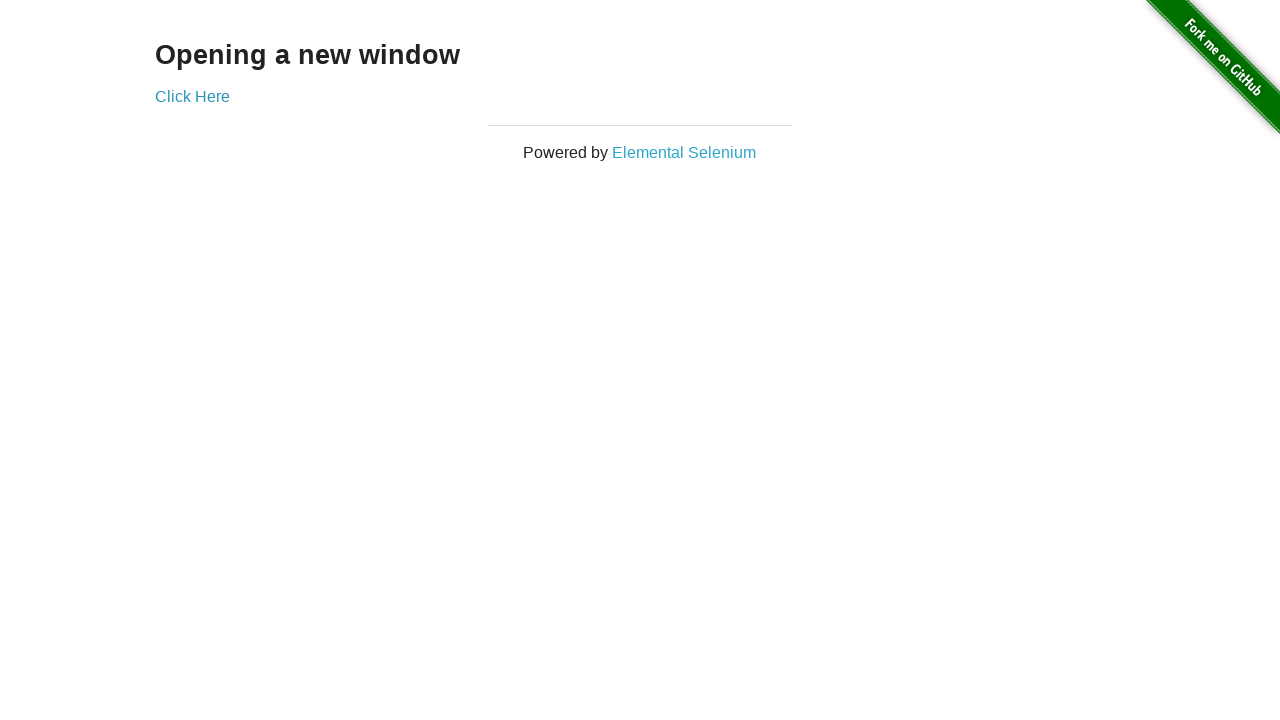

Waited for new page to fully load
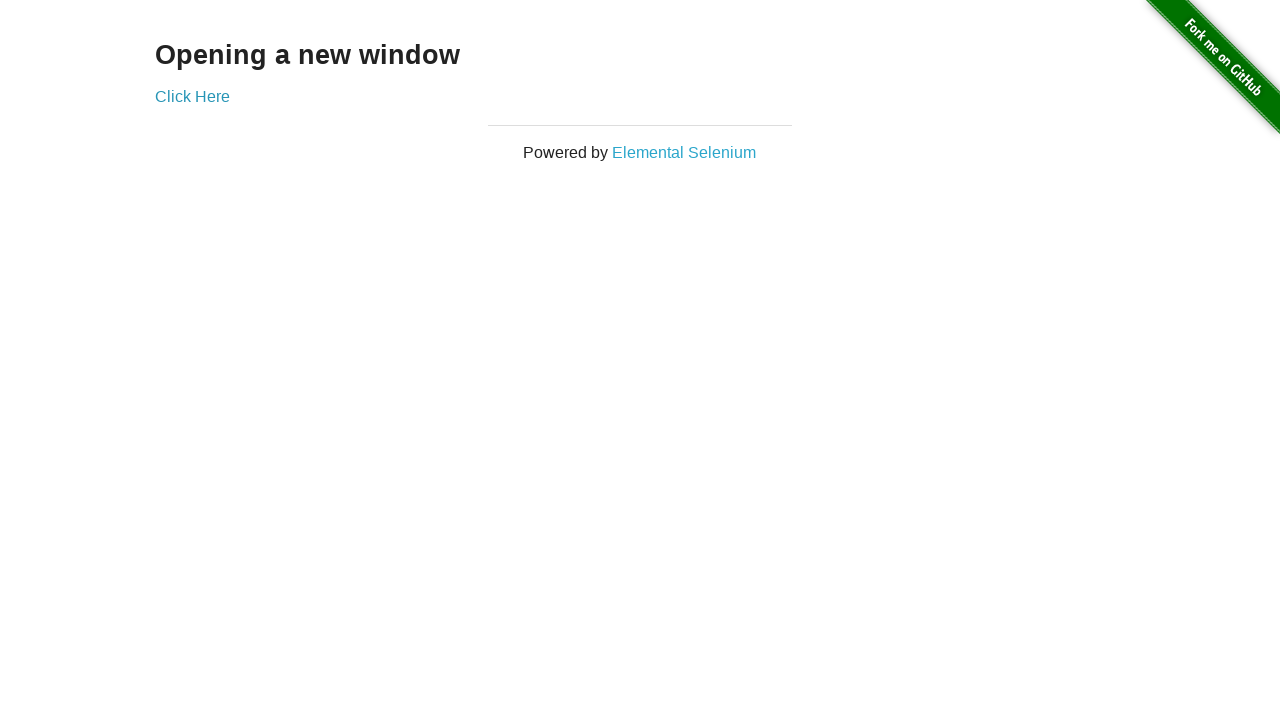

Verified new window title is 'New Window'
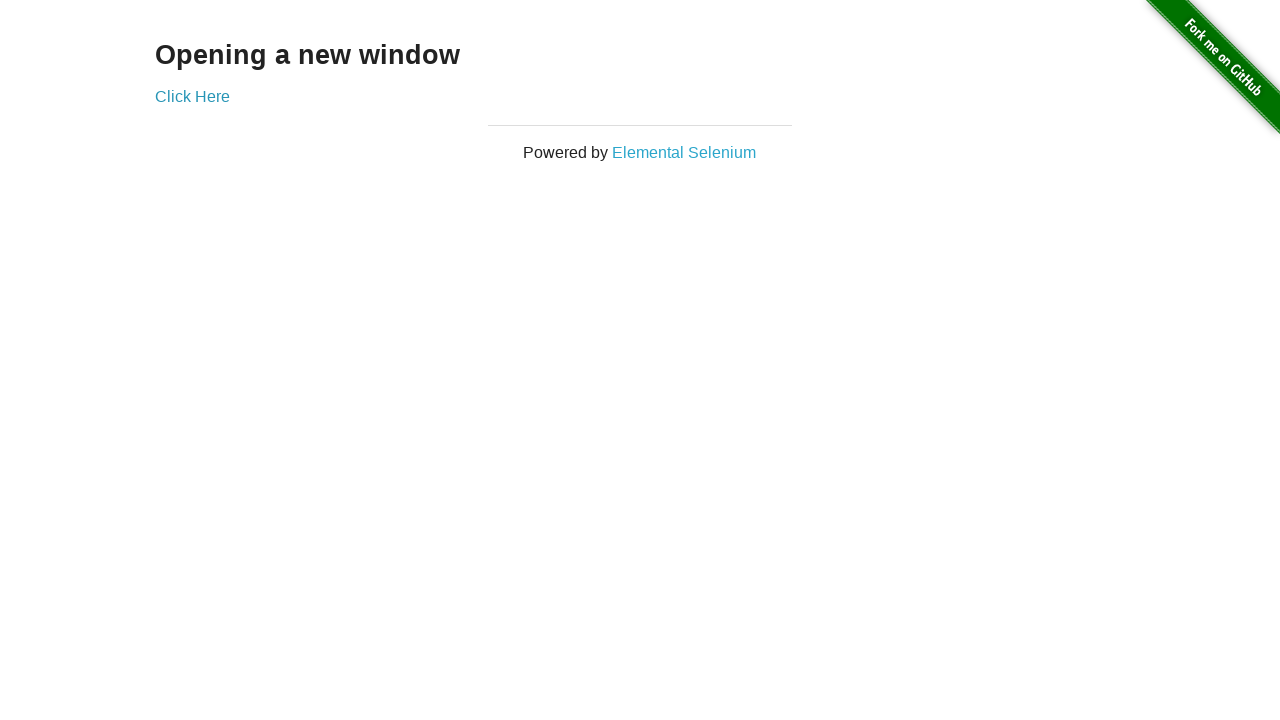

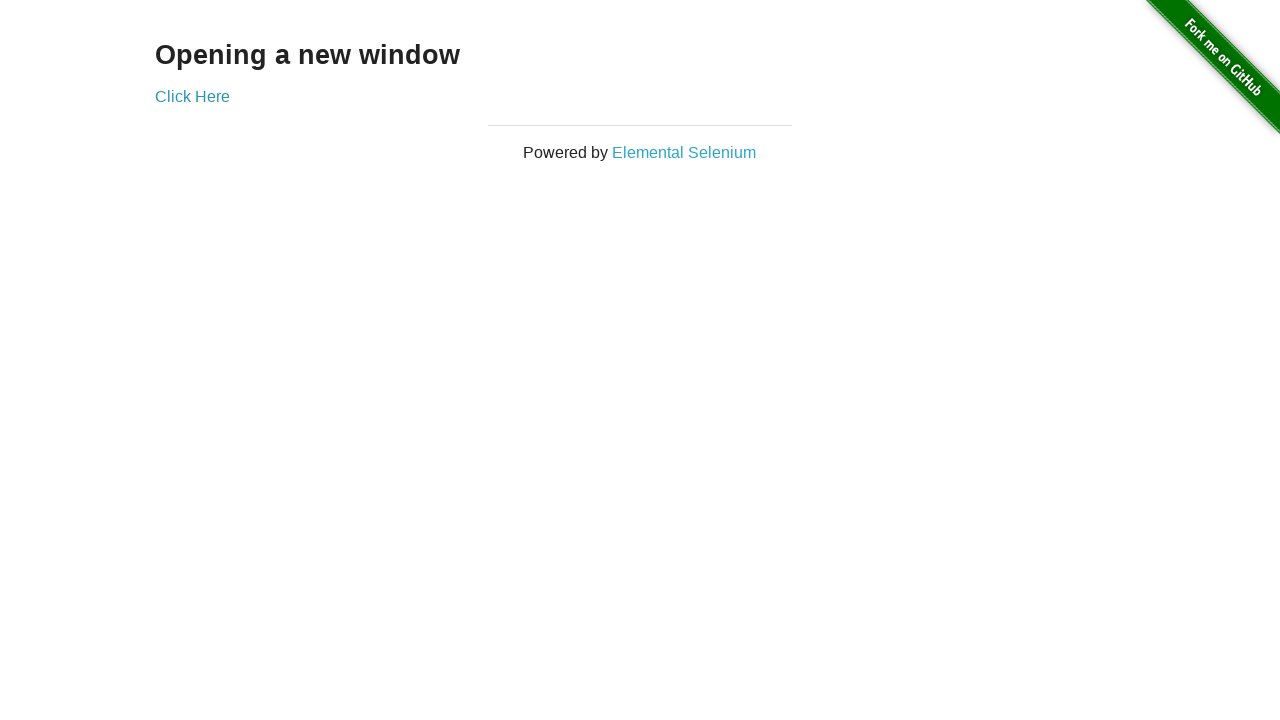